Opens a popup window, switches between windows, closes the popup if it matches a specific title, then fills a search field

Starting URL: http://omayo.blogspot.com/

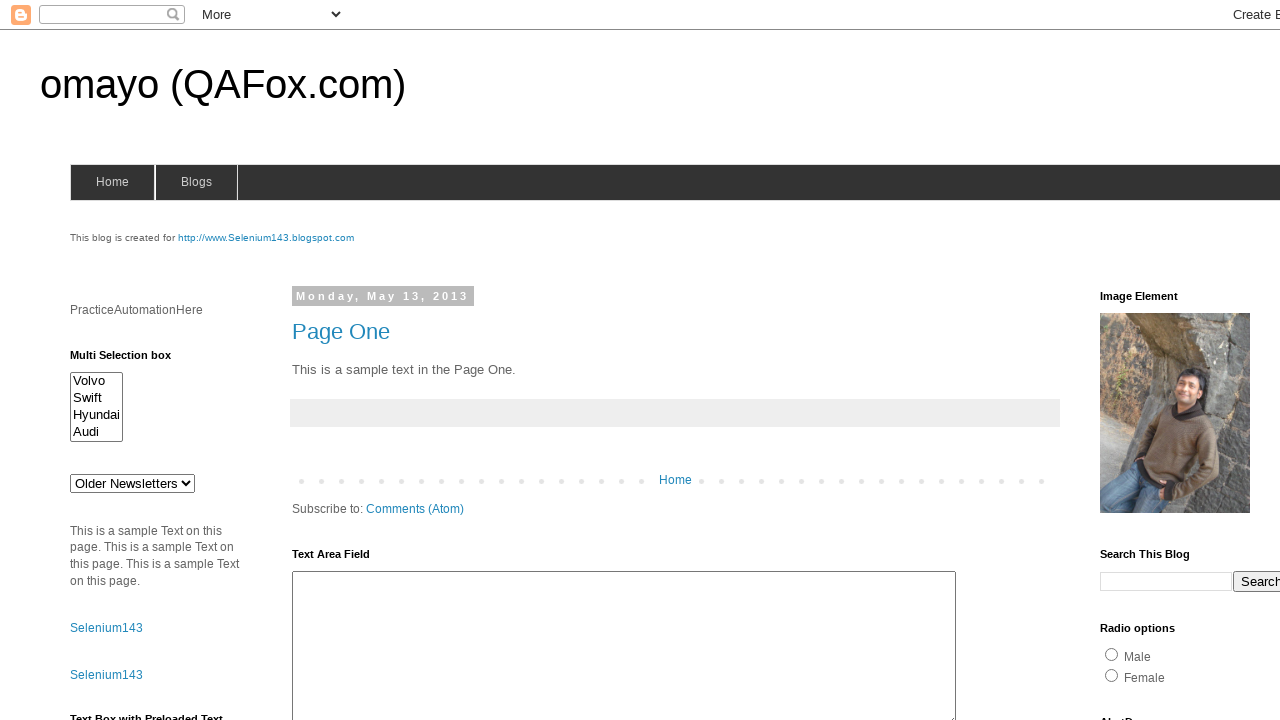

Clicked link to open popup window at (132, 360) on text=Open a popup window
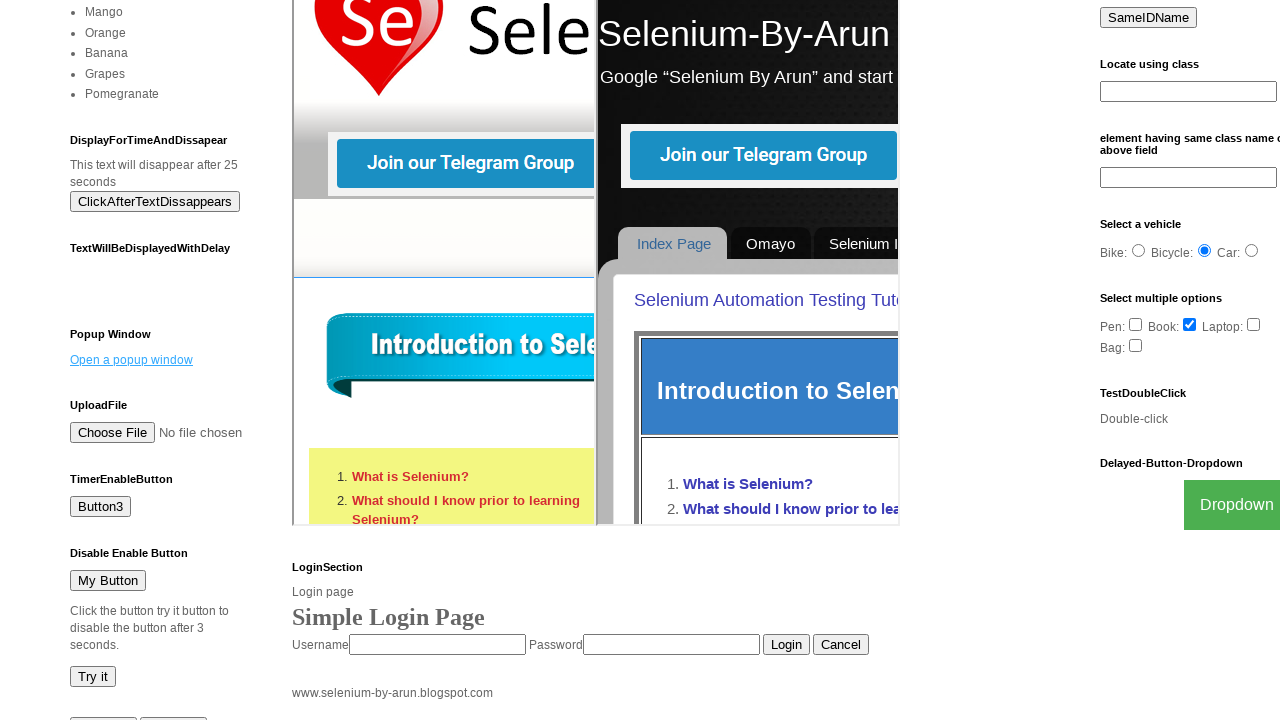

Captured popup page object
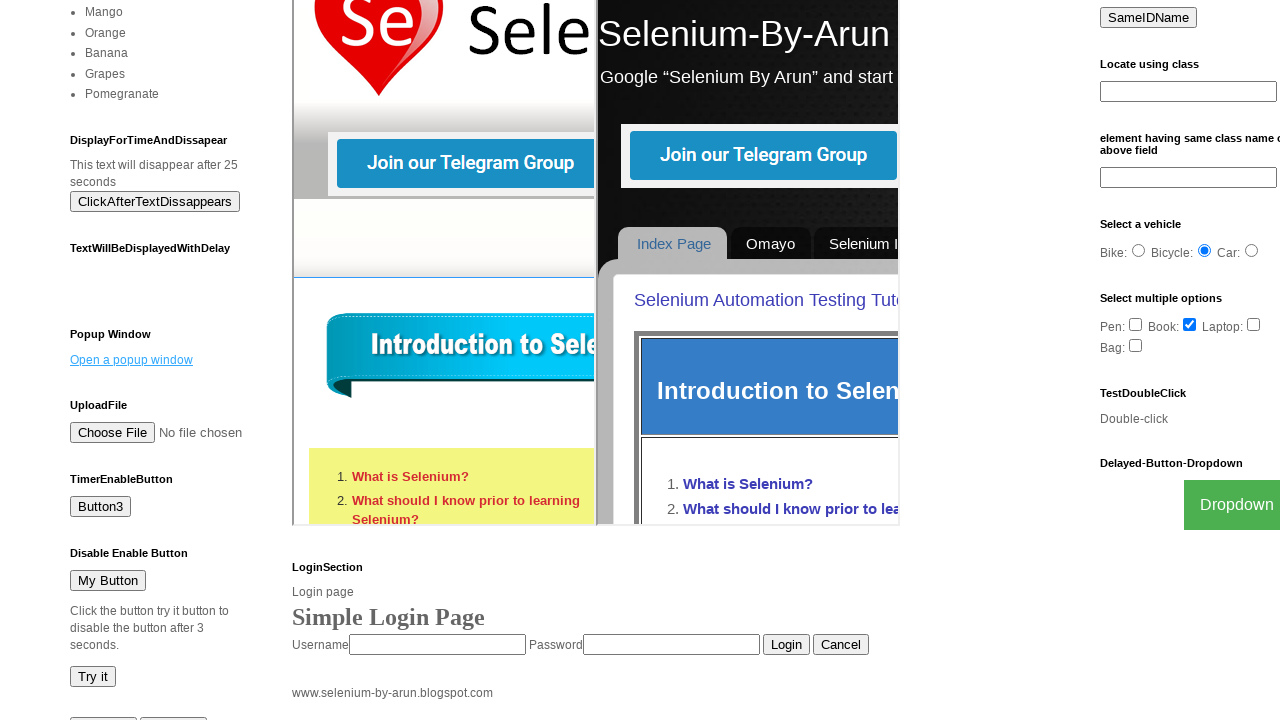

Popup window finished loading
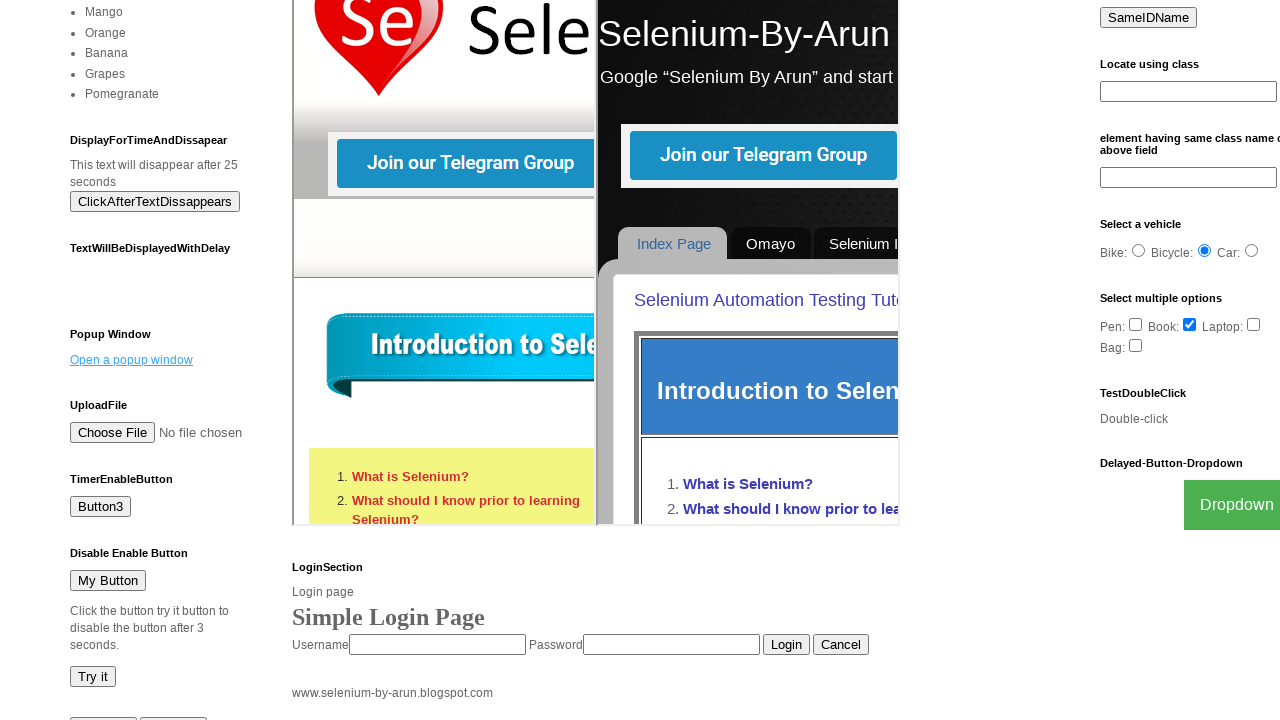

Popup title did not match 'Basic Web Page Title', kept it open
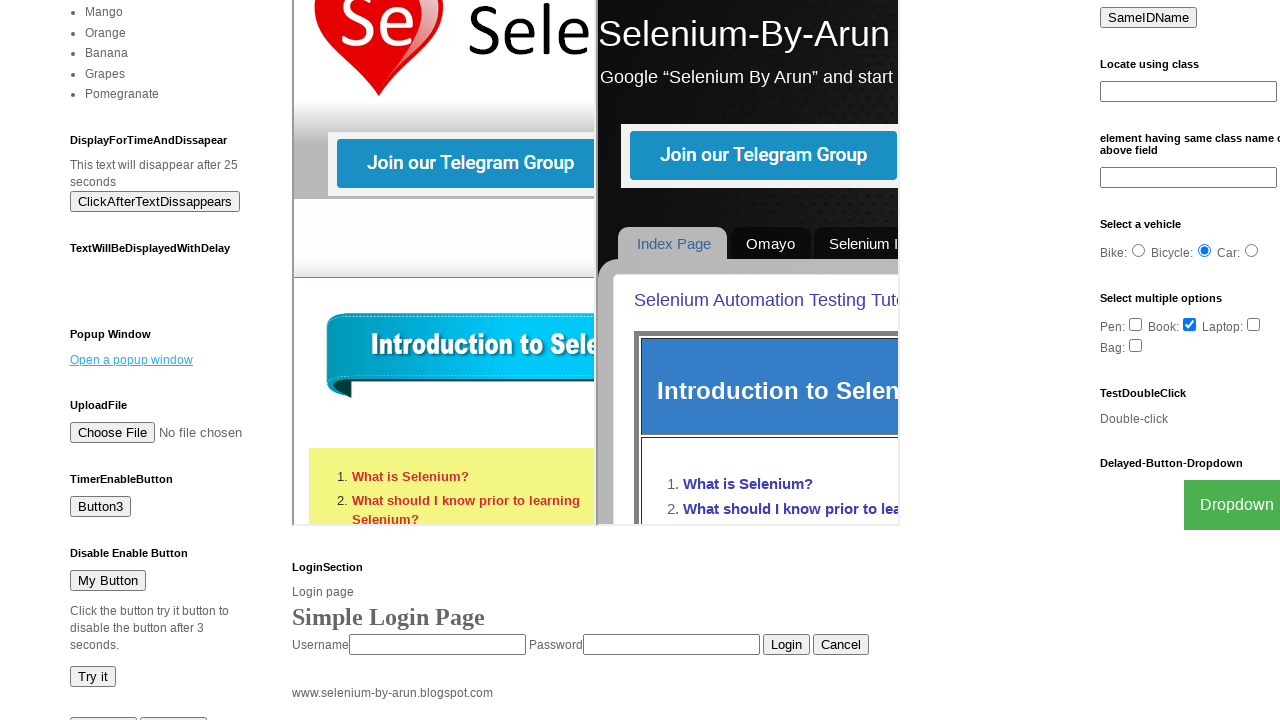

Filled search field with 'Arun' on input[name='q']
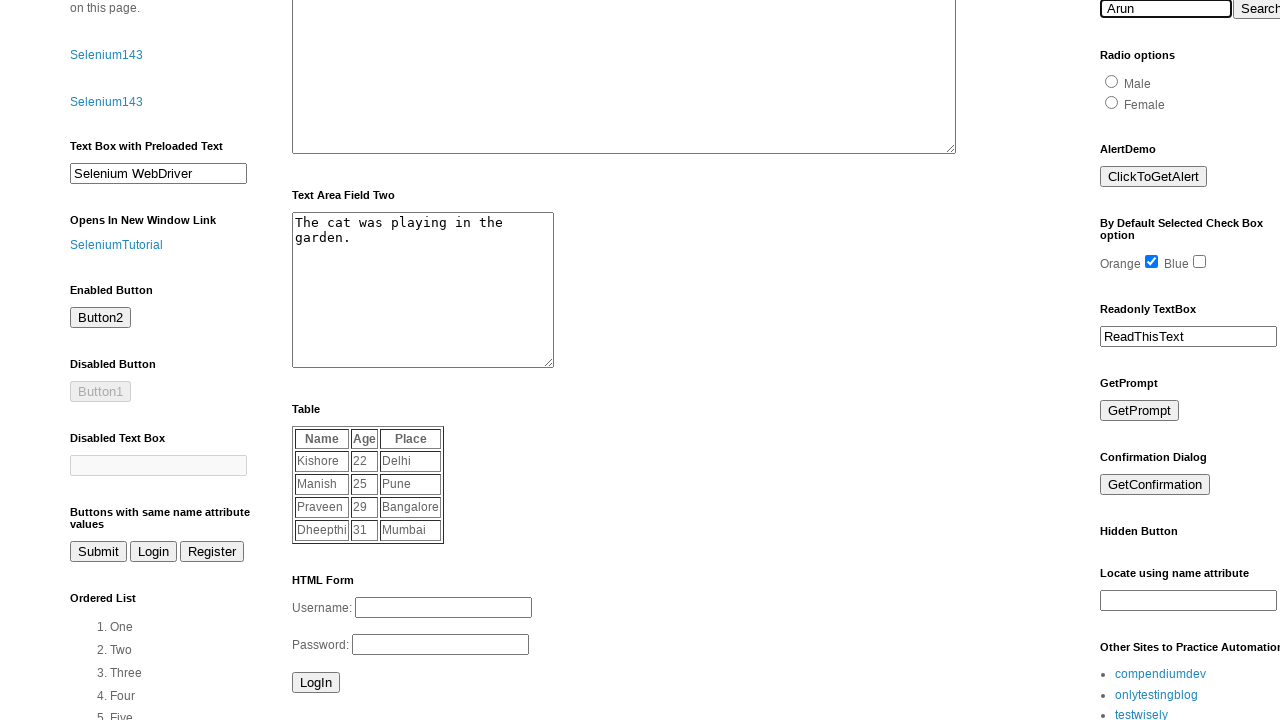

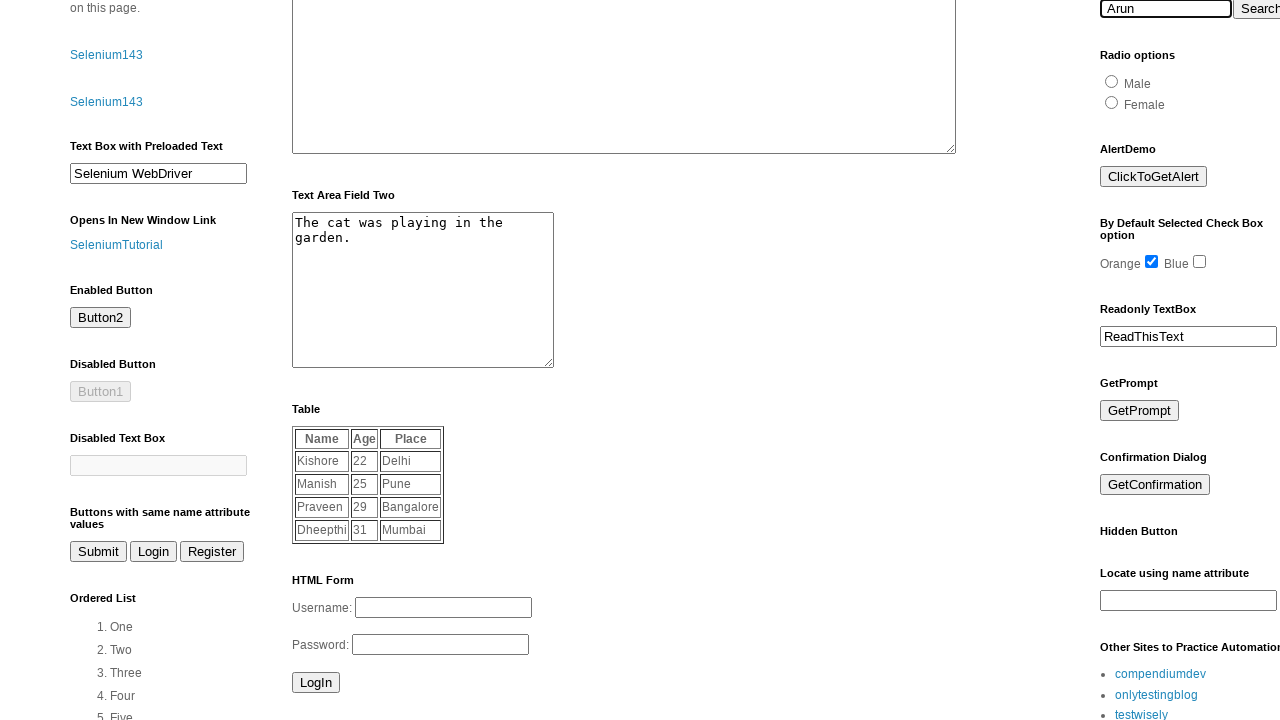